Navigates to a GitHub profile page and verifies that links are present on the page

Starting URL: https://github.com/Rajkawale7

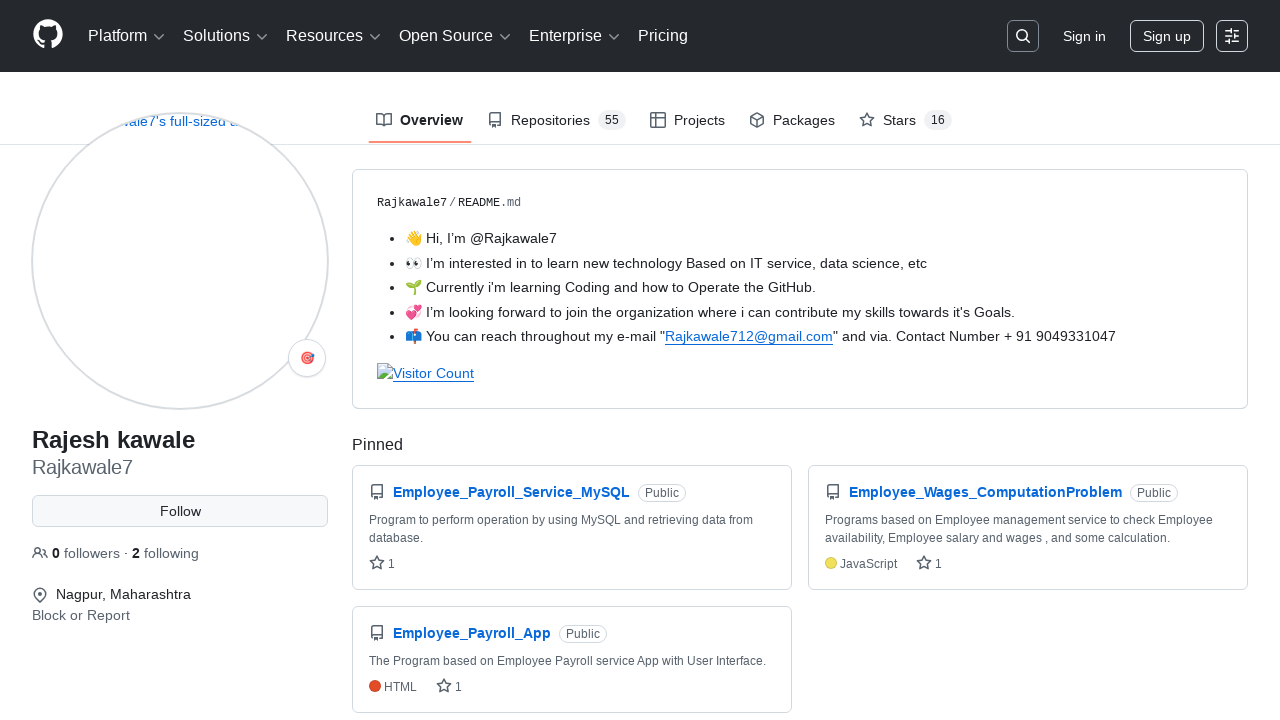

Navigated to GitHub profile page https://github.com/Rajkawale7
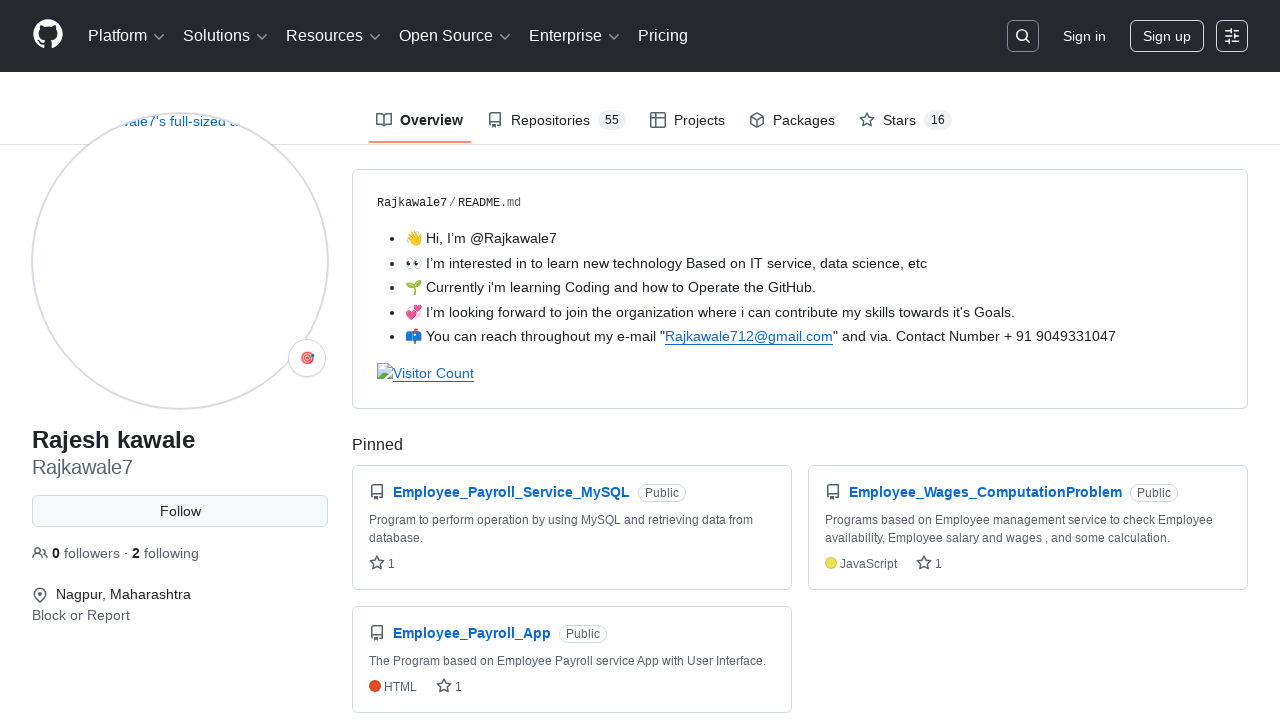

Waited for links to load on the page
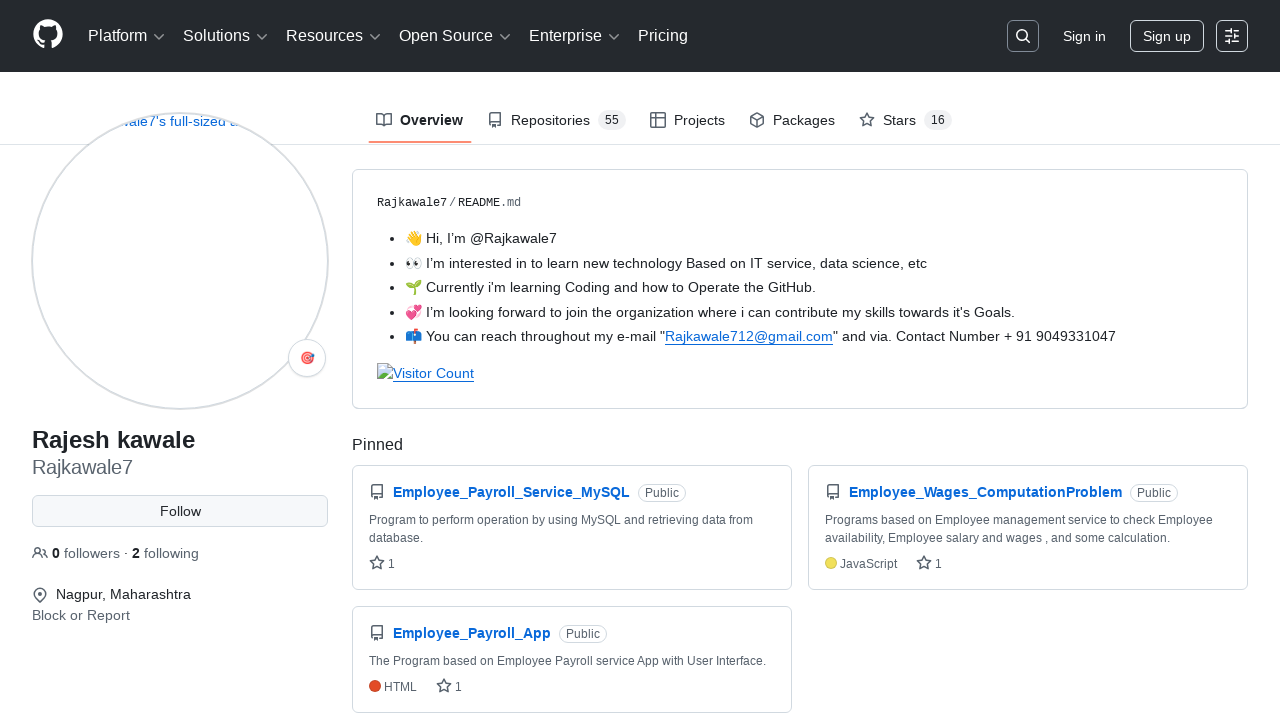

Retrieved all links from page - found 125 links
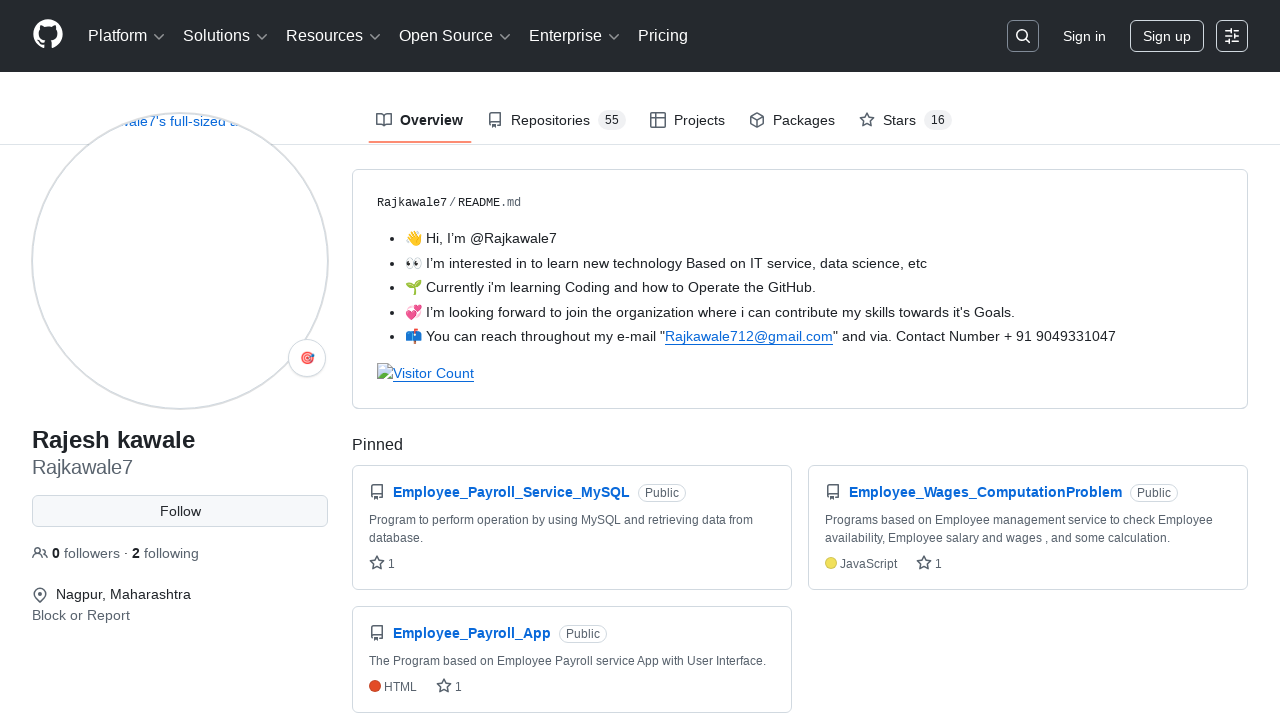

Verified that links are present on the GitHub profile page
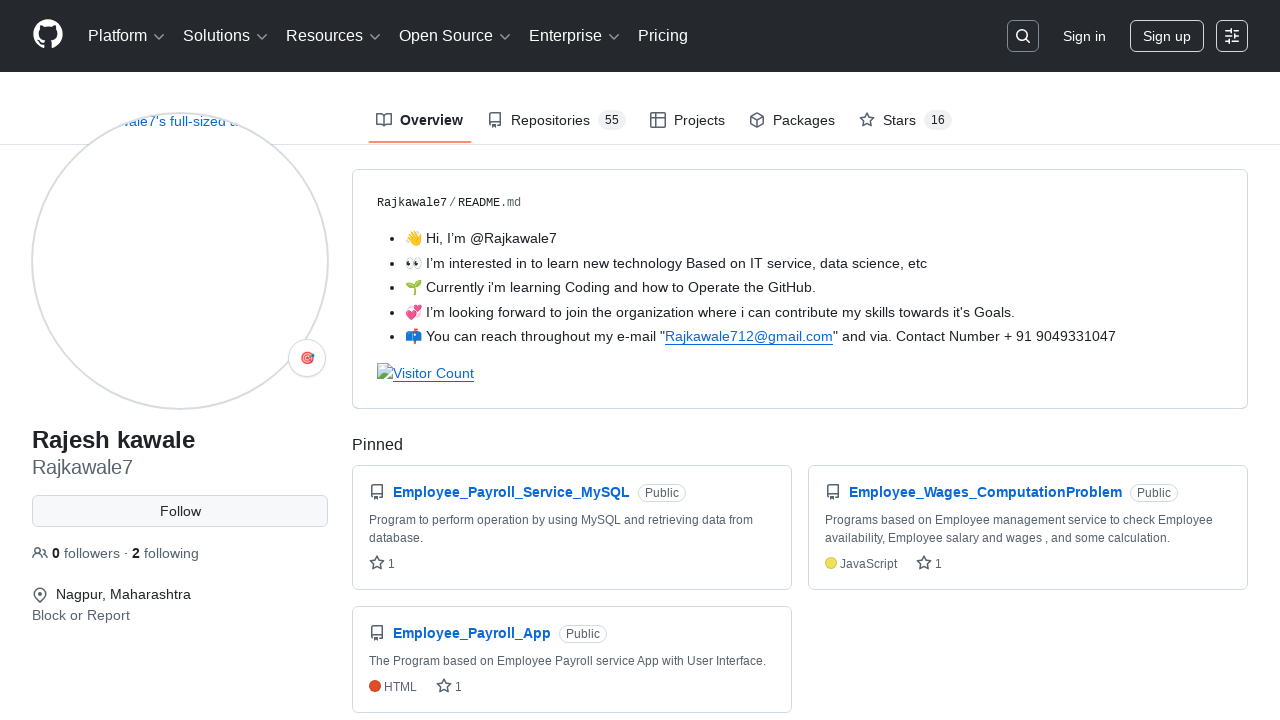

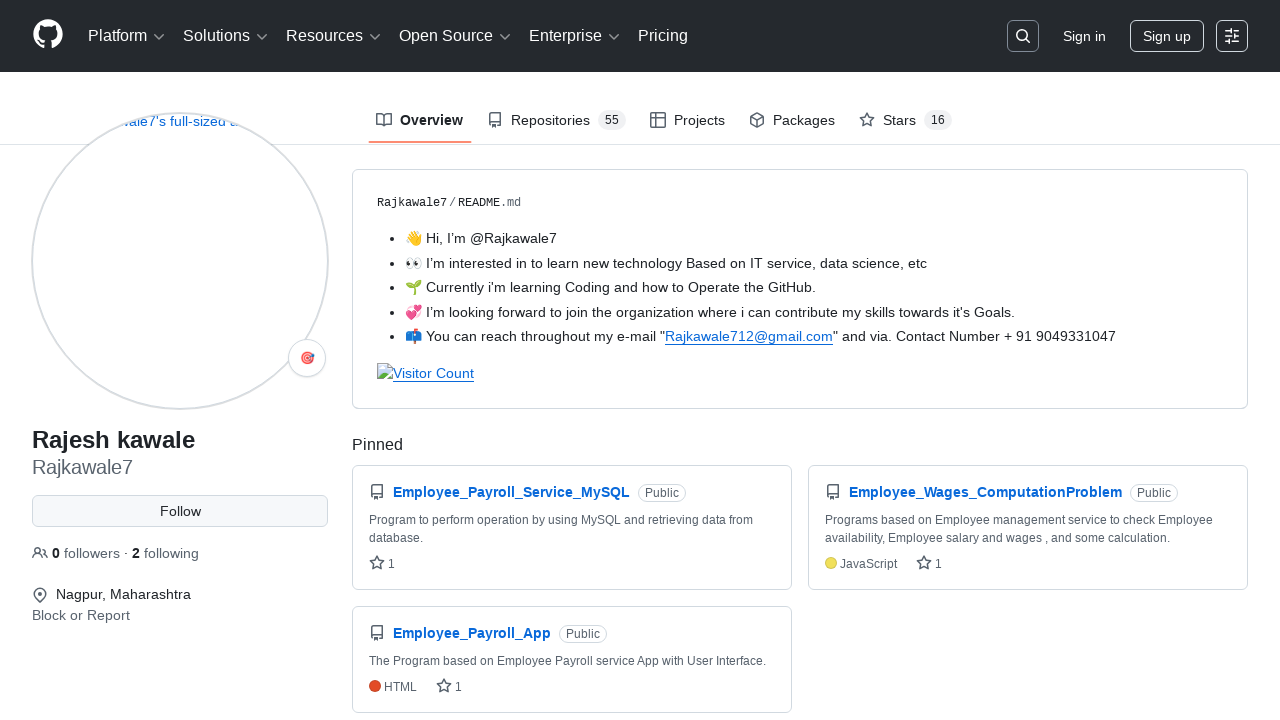